Tests file download functionality by clicking a download button and verifying the download triggers

Starting URL: https://letcode.in/file

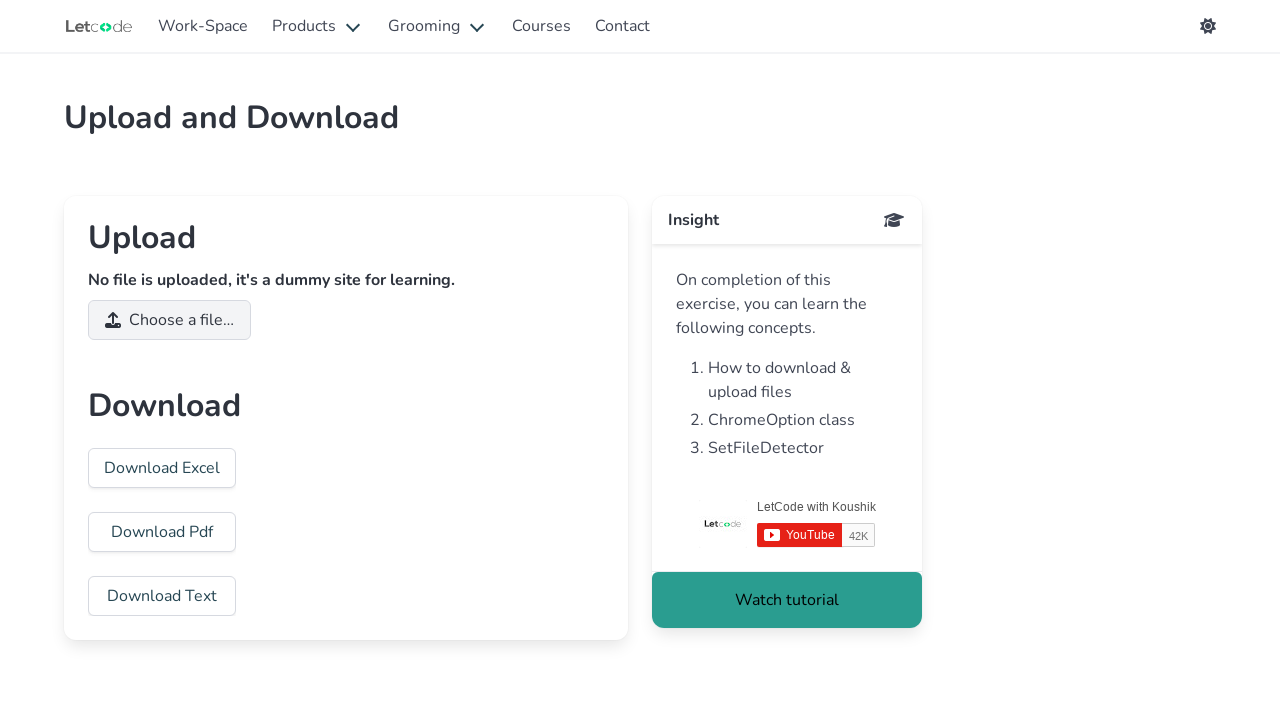

Clicked download button for txt file at (162, 596) on #txt
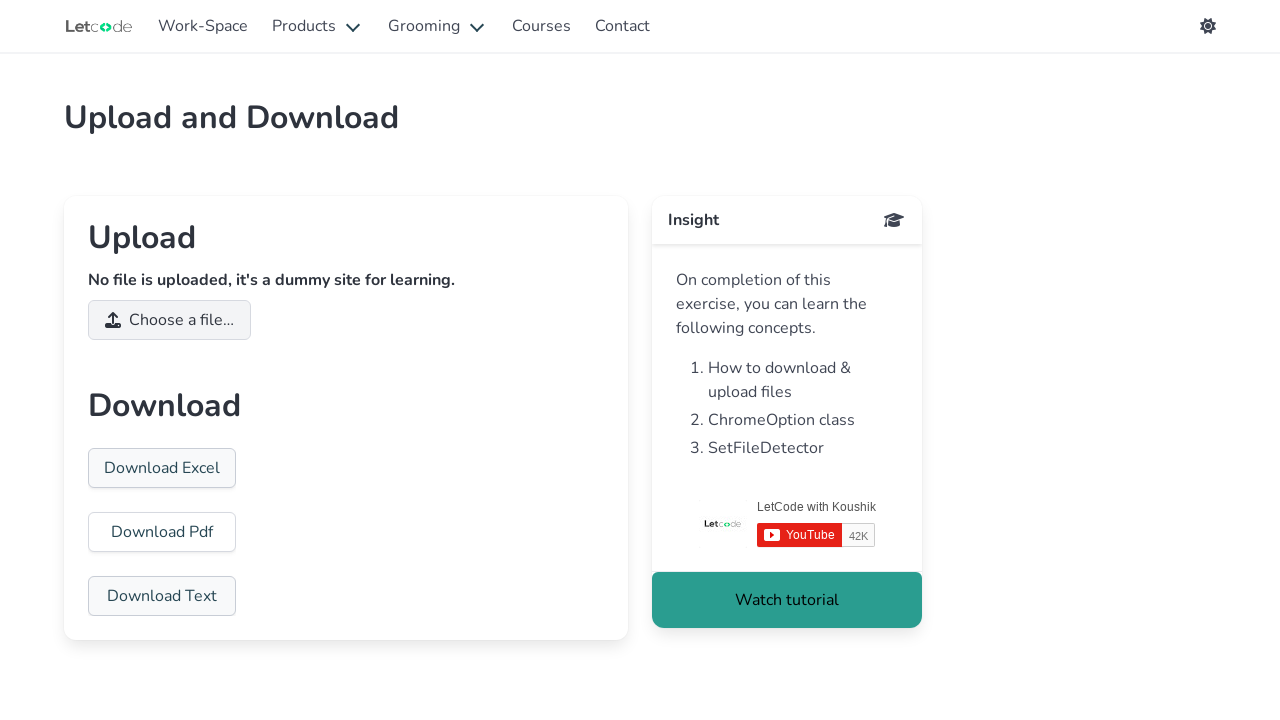

Waited 2 seconds for download to initiate
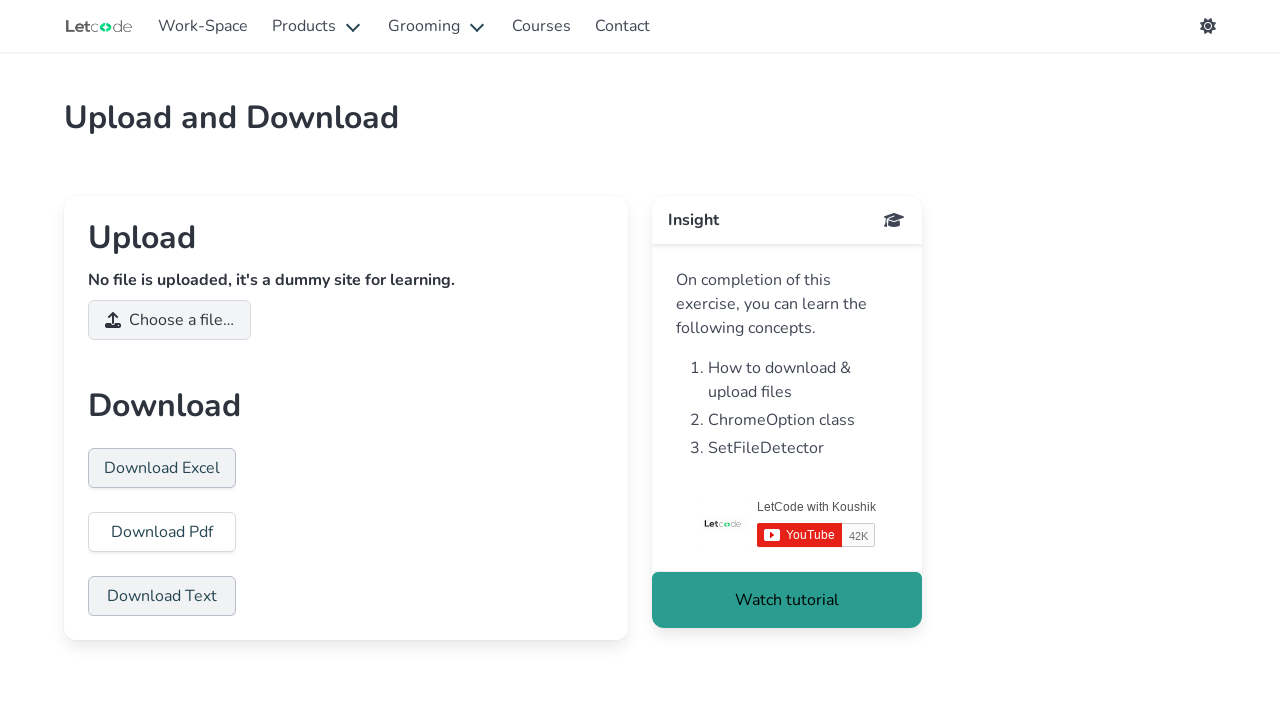

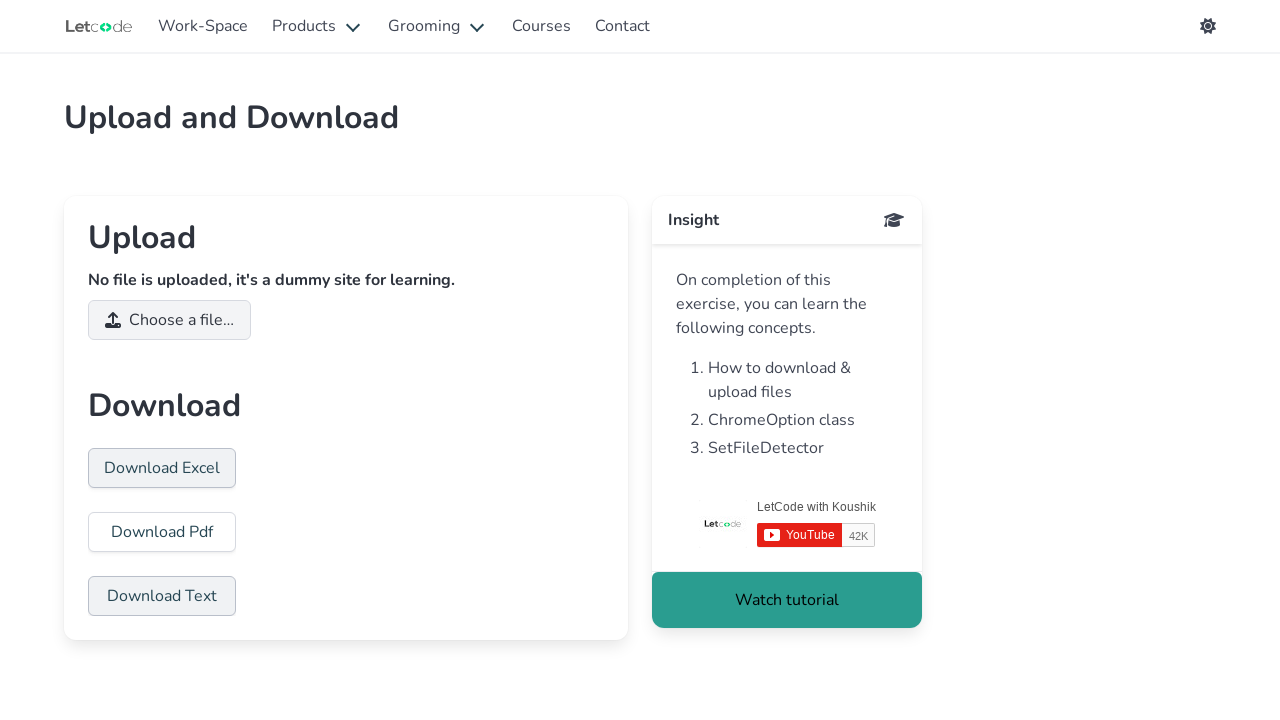